Tests dropdown selection functionality by iterating through all options in a select element and selecting each one

Starting URL: https://www.syntaxprojects.com/basic-select-dropdown-demo.php

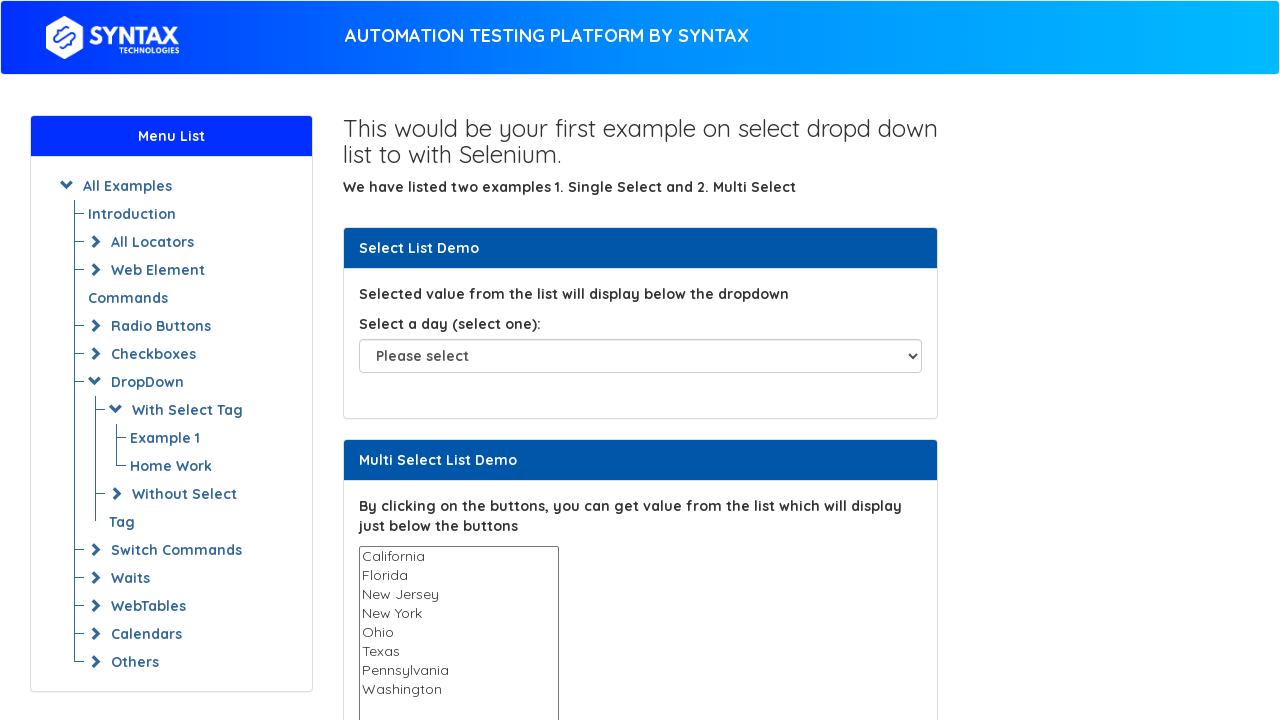

Located dropdown element with id 'select-demo'
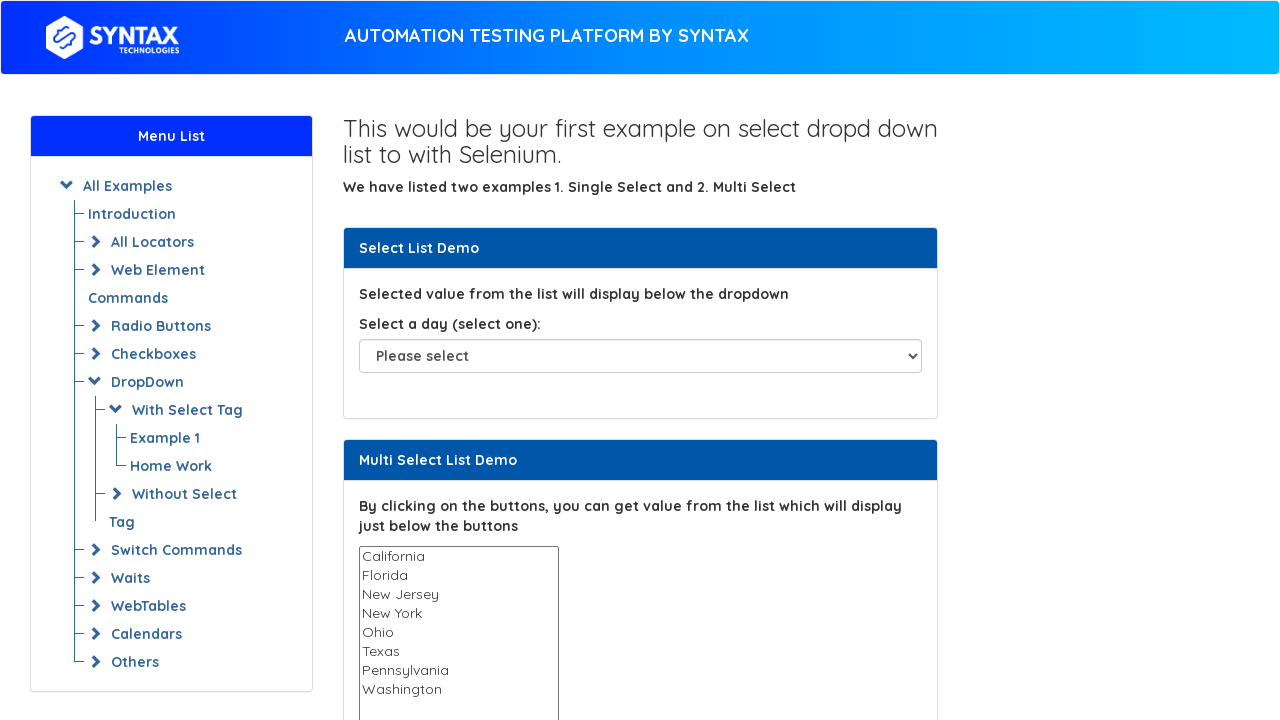

Retrieved all options from the dropdown
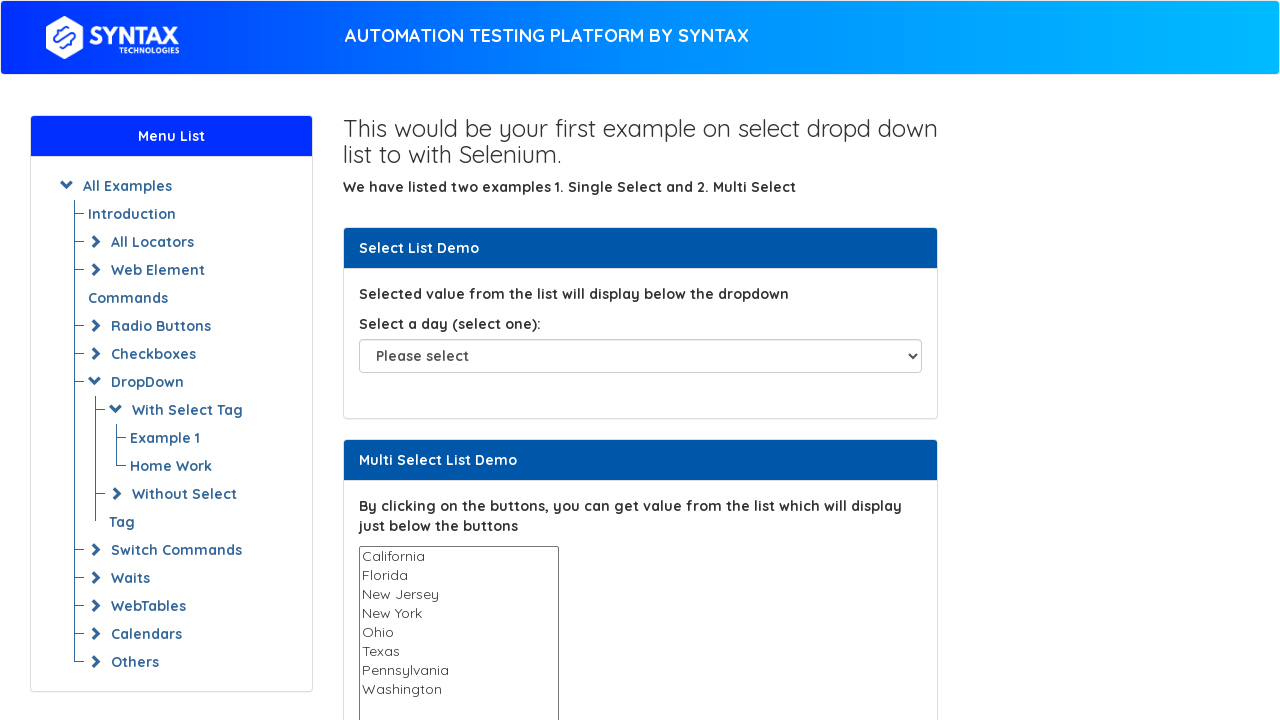

Selected dropdown option at index 0 on #select-demo
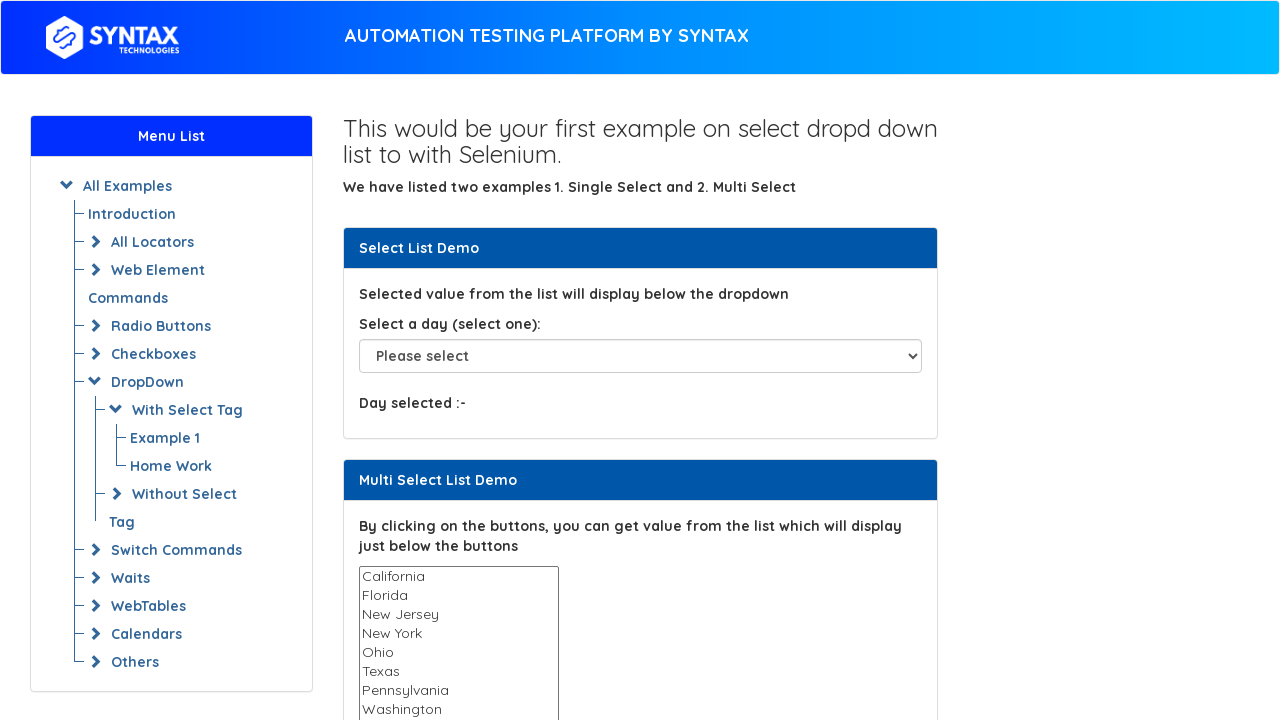

Waited 1 second after selecting option at index 0
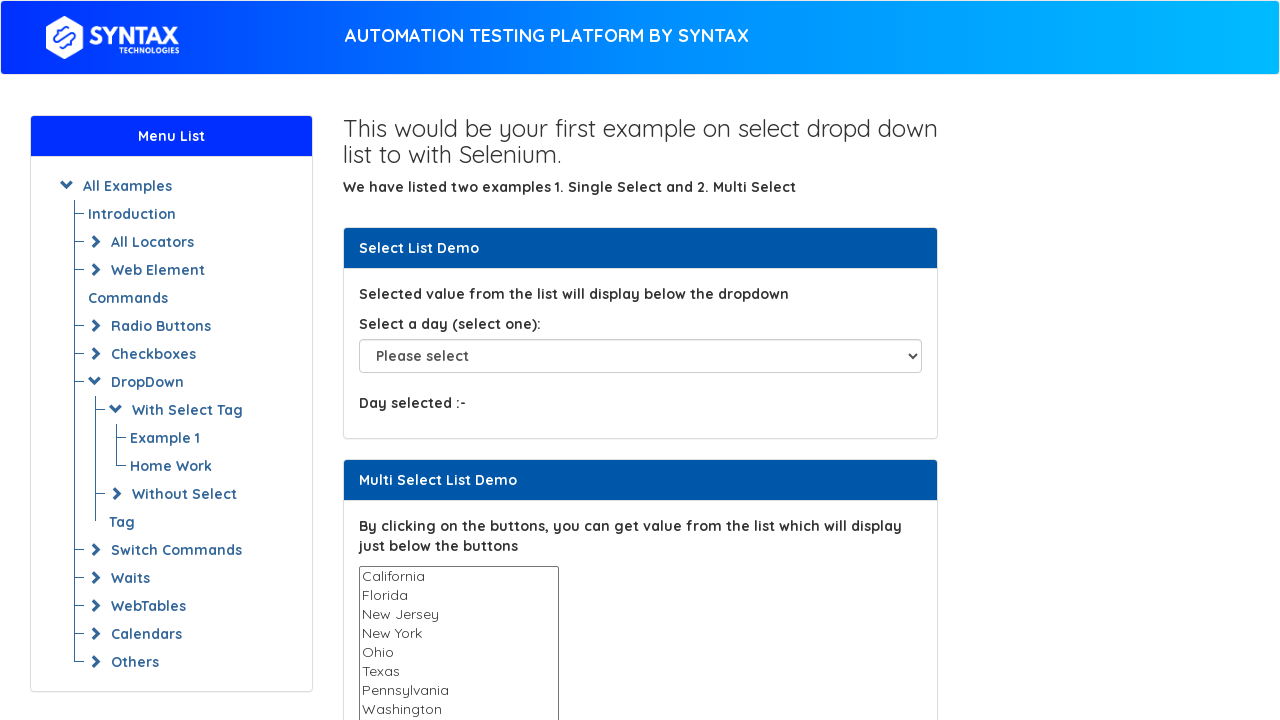

Selected dropdown option at index 1 on #select-demo
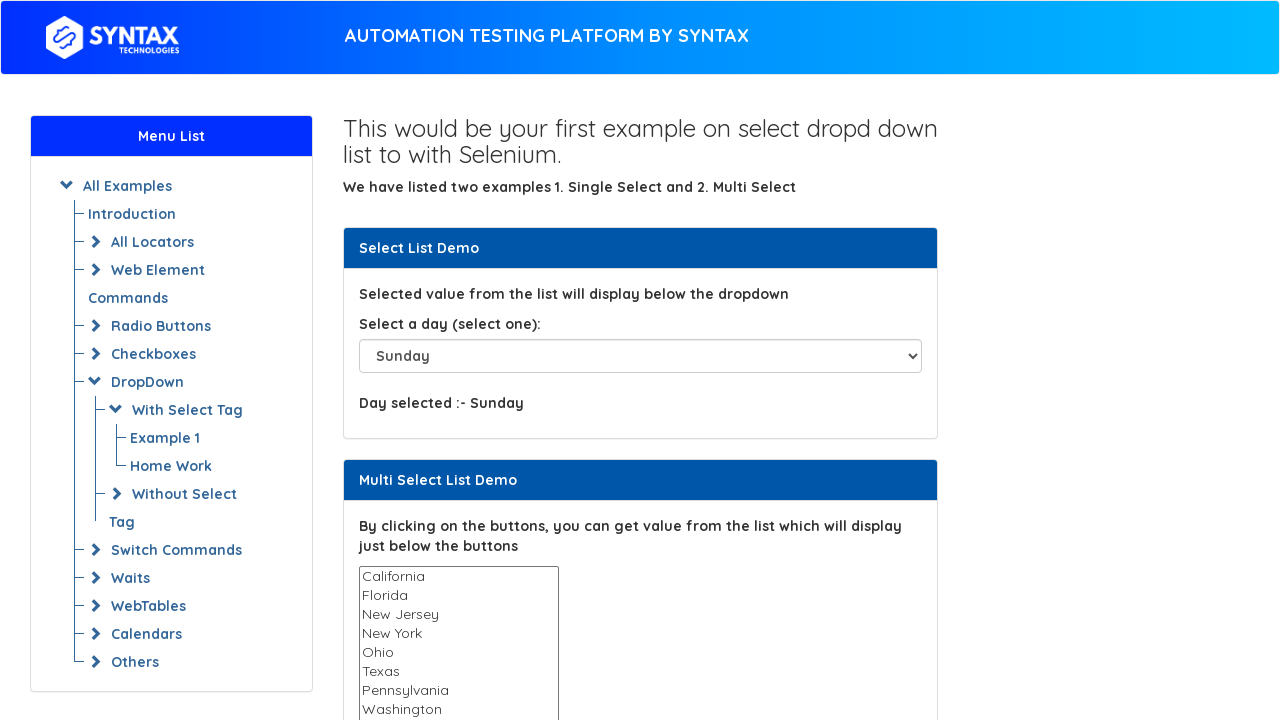

Waited 1 second after selecting option at index 1
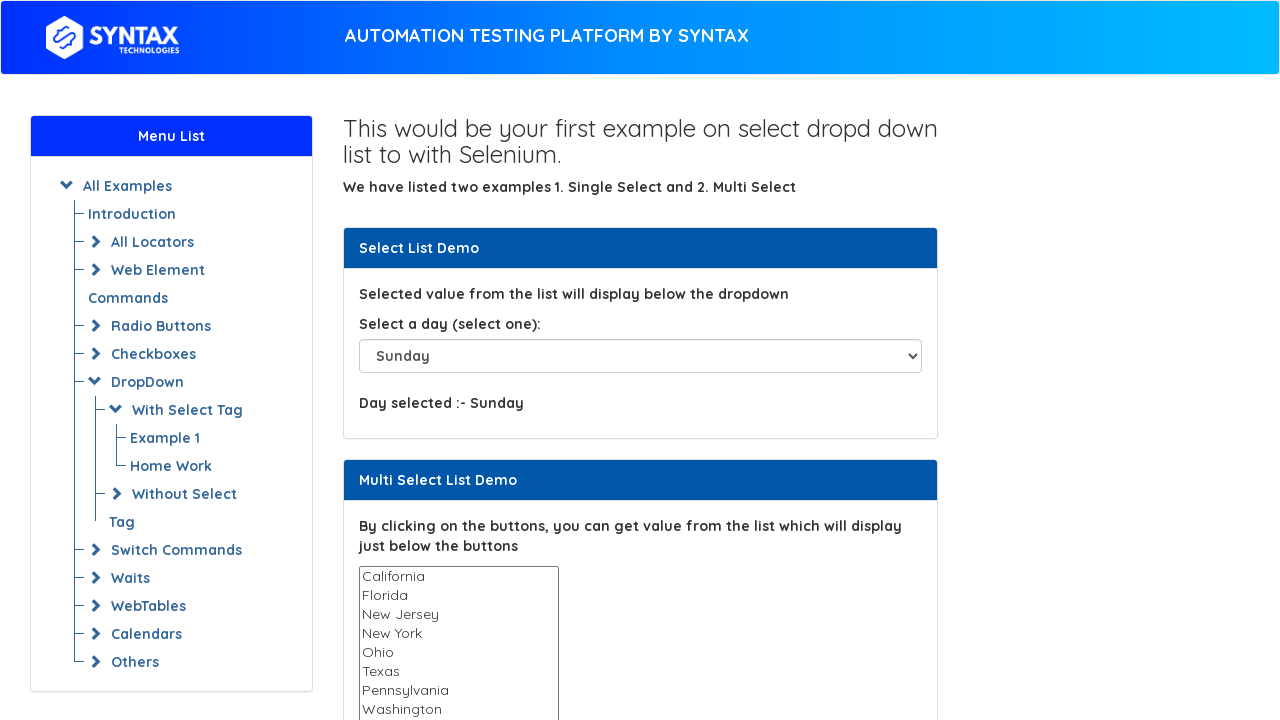

Selected dropdown option at index 2 on #select-demo
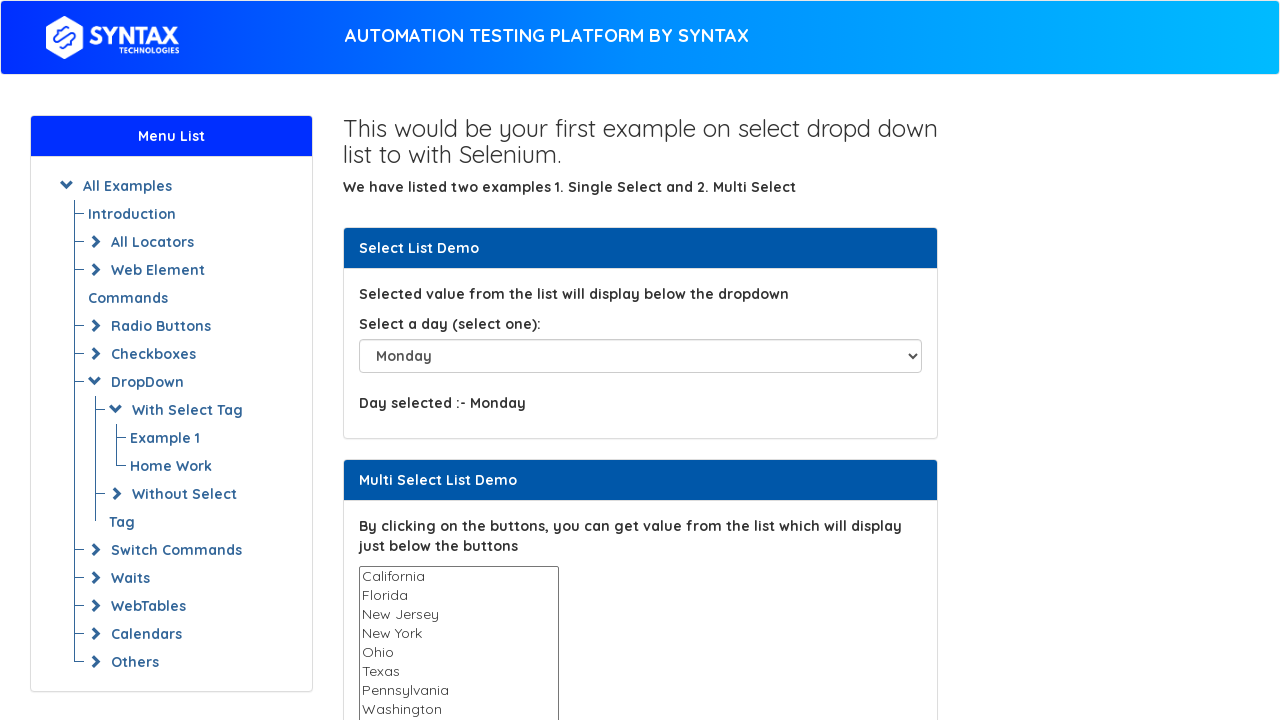

Waited 1 second after selecting option at index 2
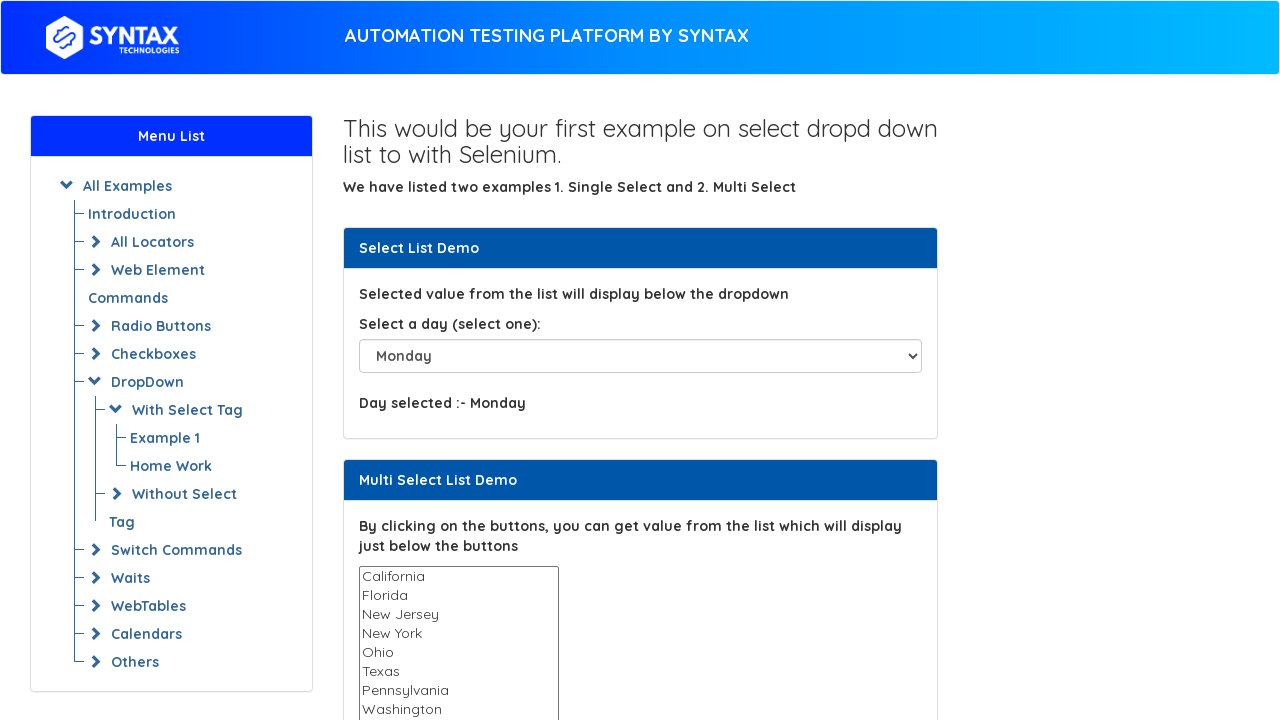

Selected dropdown option at index 3 on #select-demo
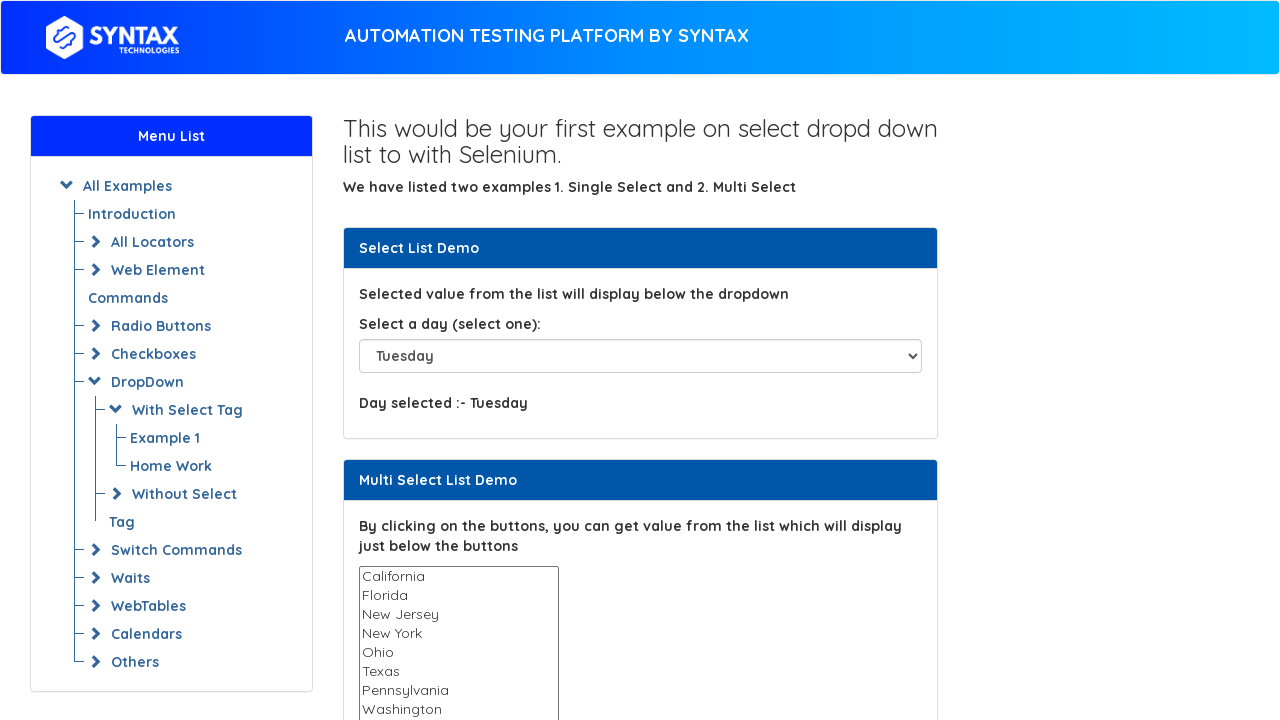

Waited 1 second after selecting option at index 3
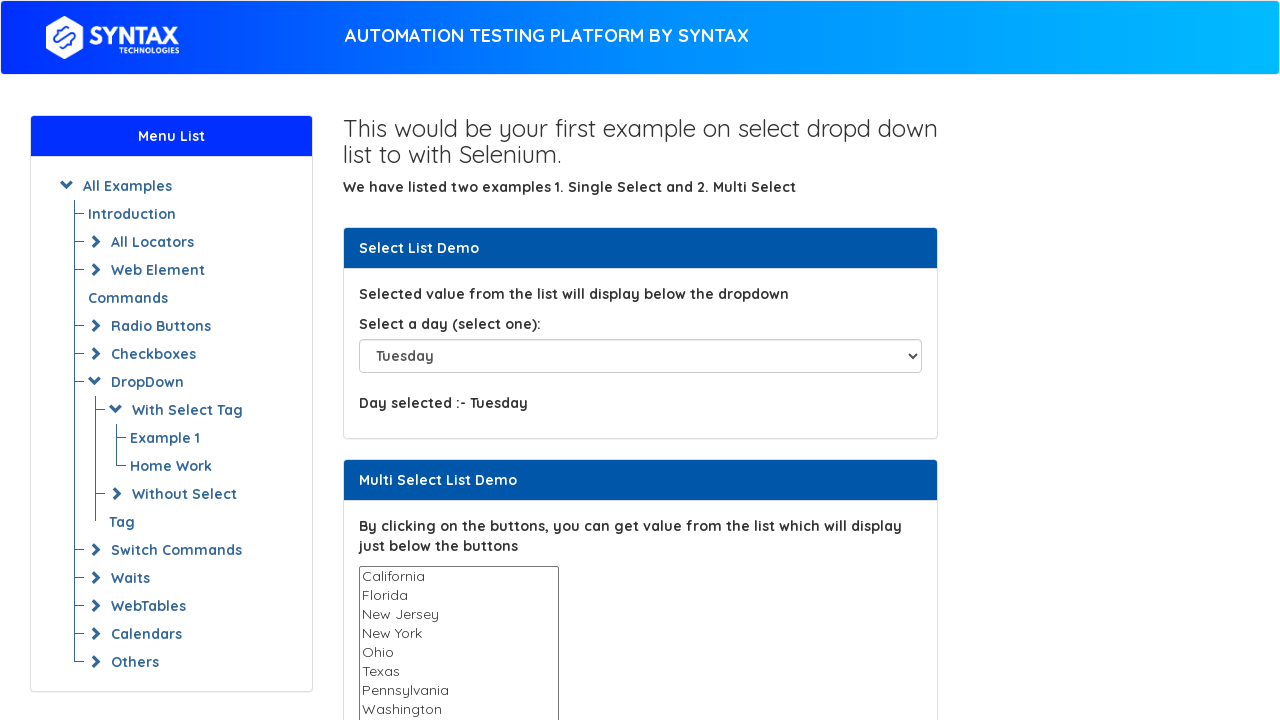

Selected dropdown option at index 4 on #select-demo
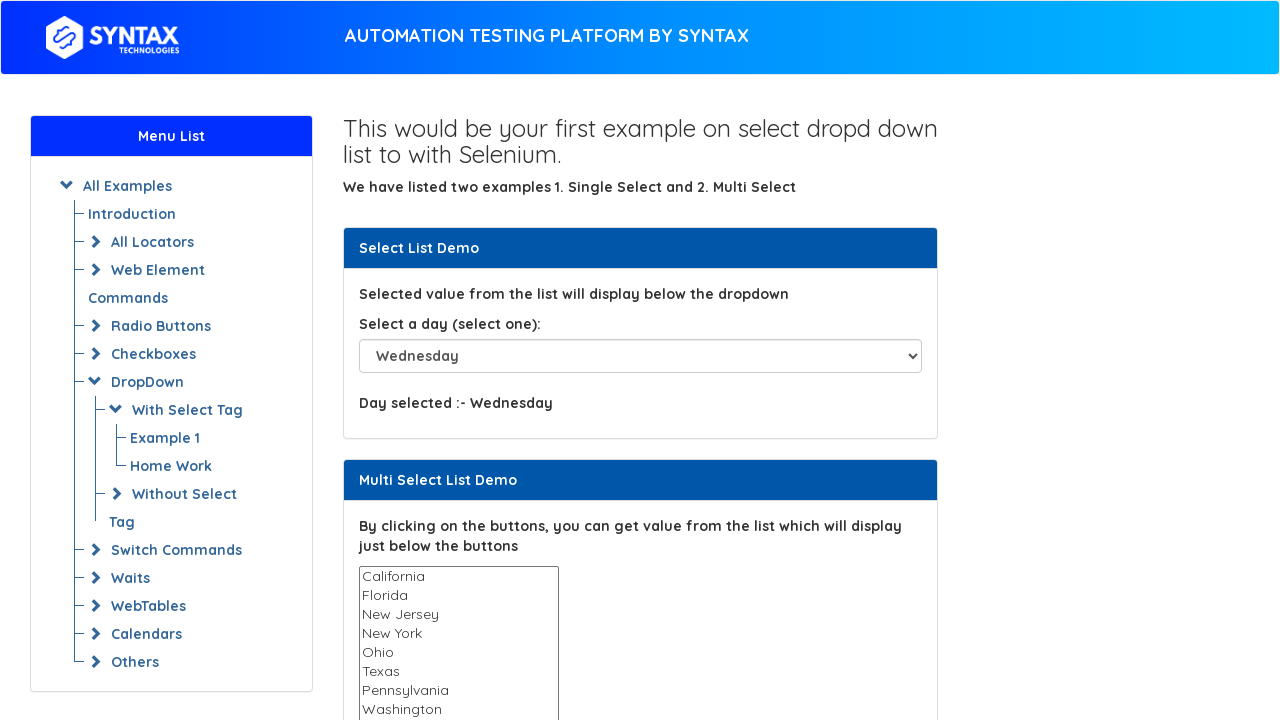

Waited 1 second after selecting option at index 4
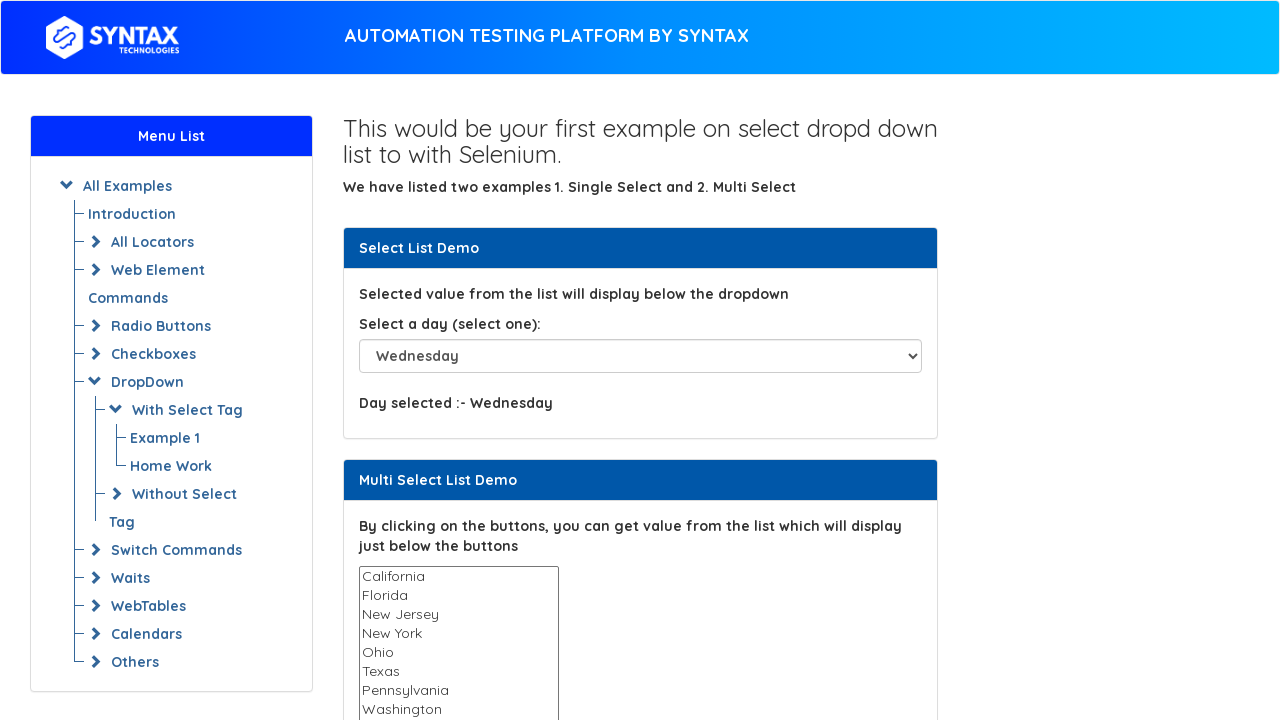

Selected dropdown option at index 5 on #select-demo
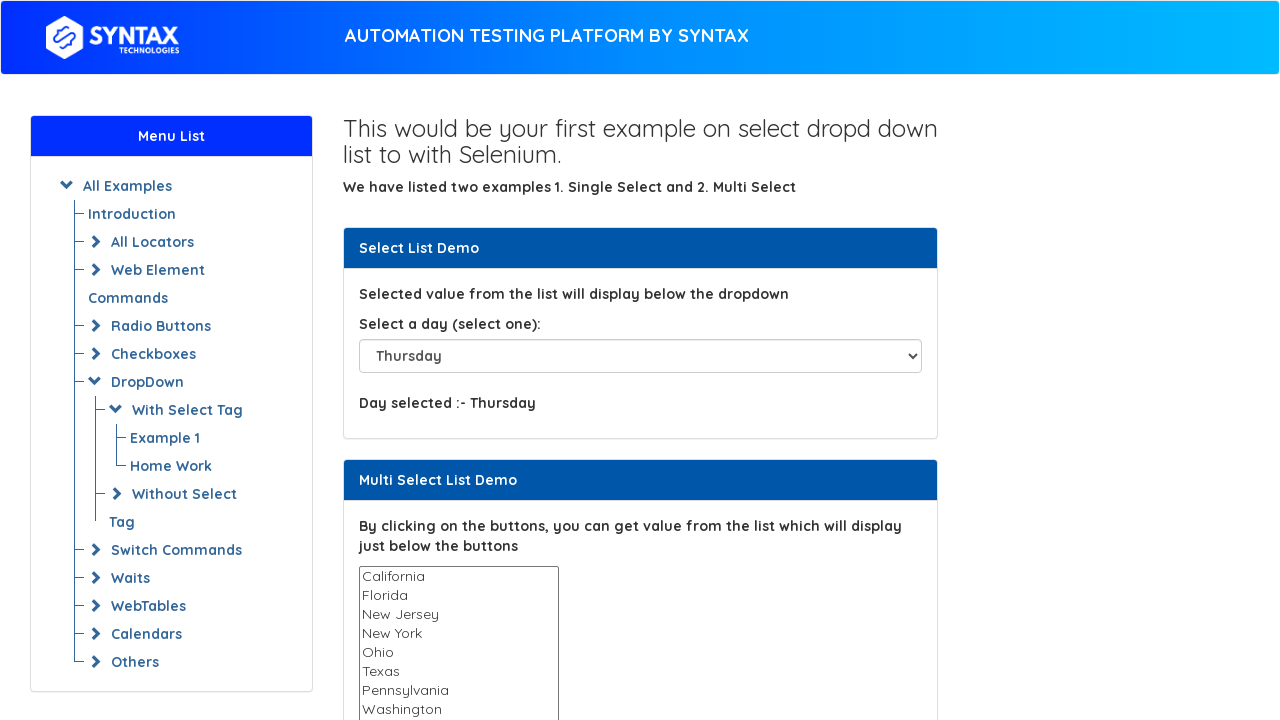

Waited 1 second after selecting option at index 5
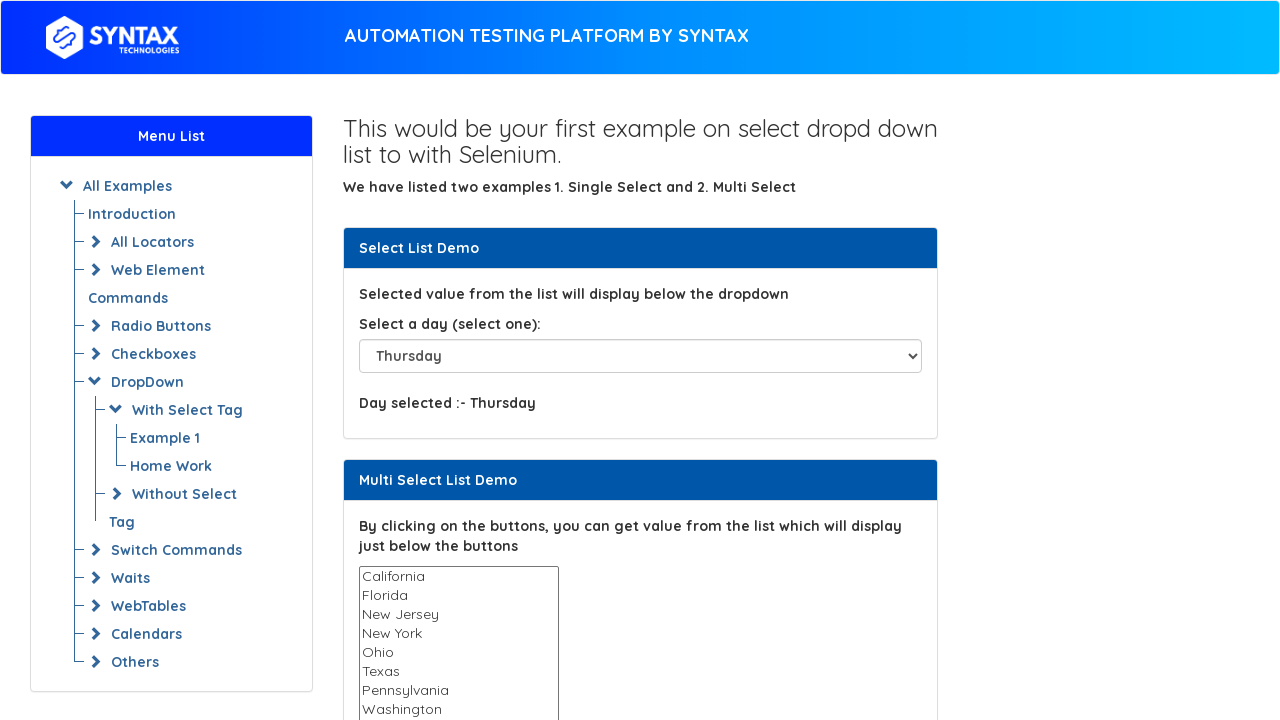

Selected dropdown option at index 6 on #select-demo
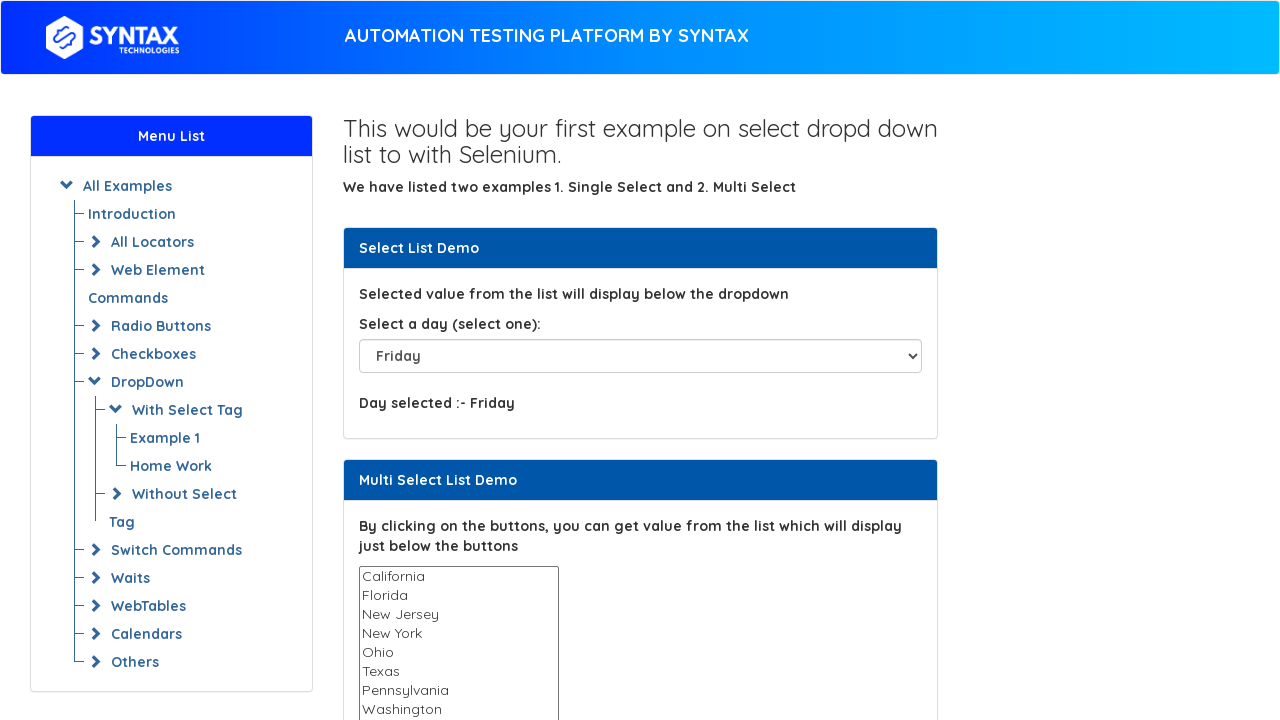

Waited 1 second after selecting option at index 6
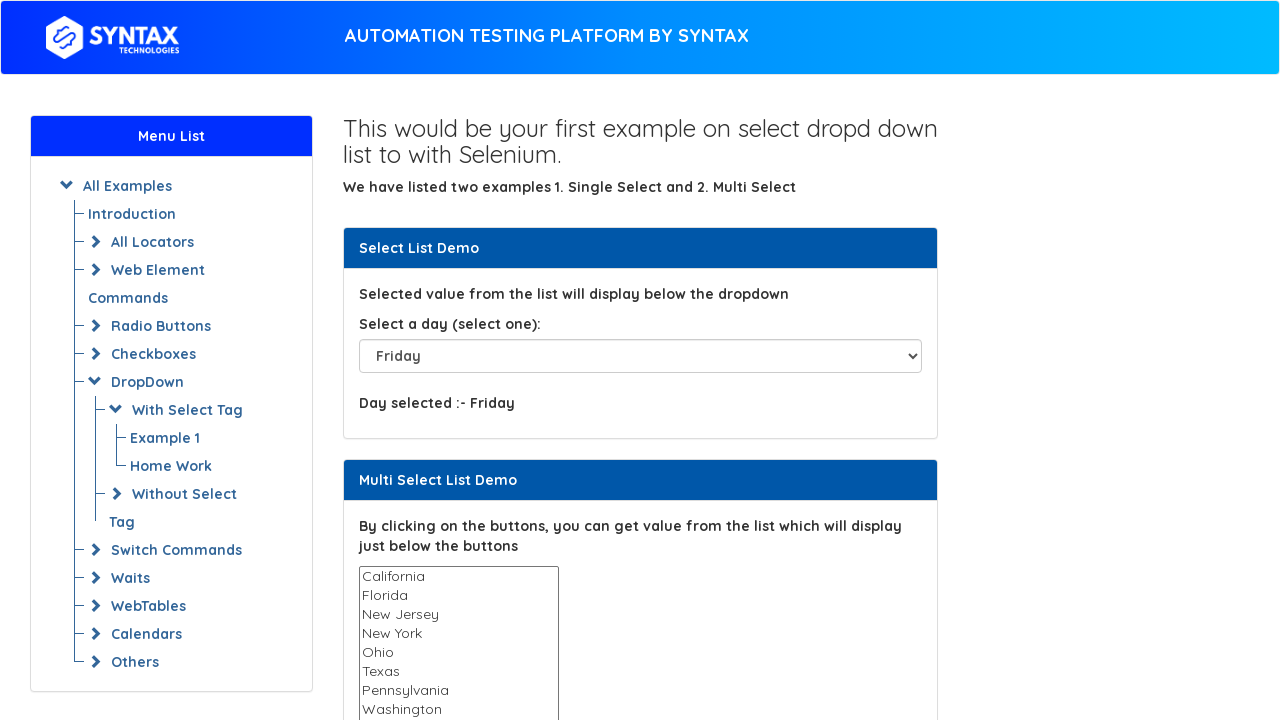

Selected dropdown option at index 7 on #select-demo
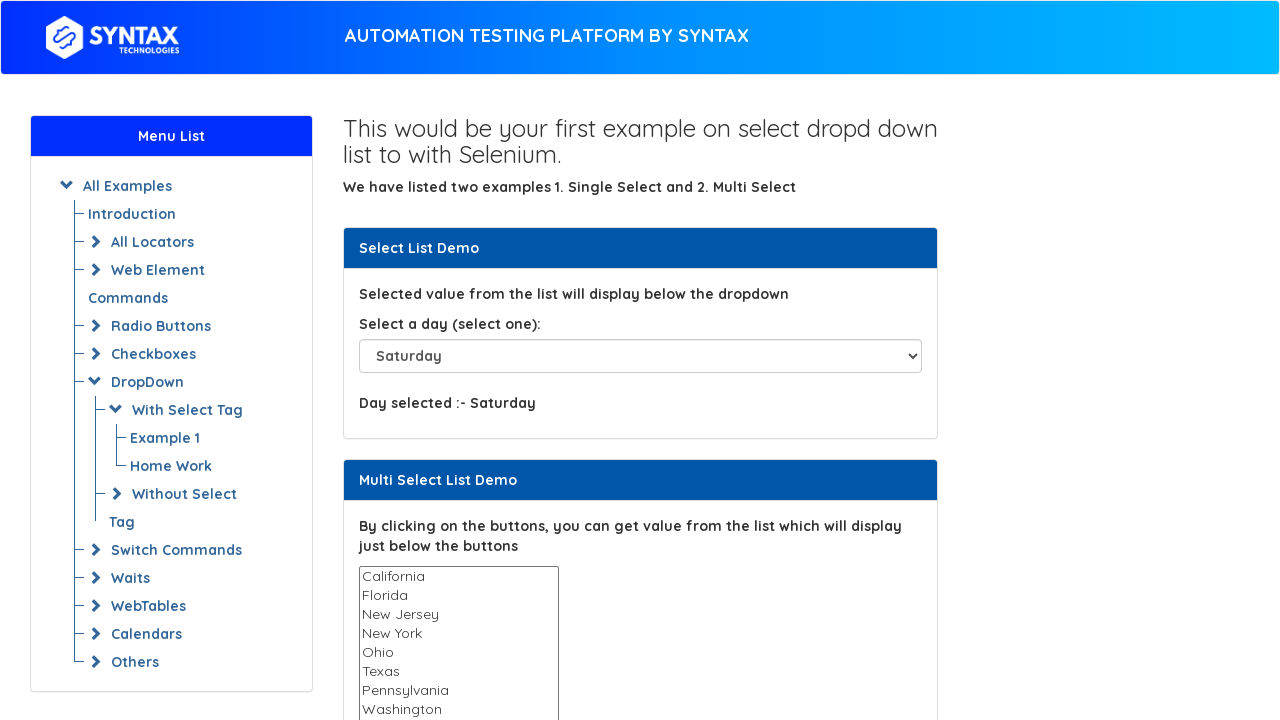

Waited 1 second after selecting option at index 7
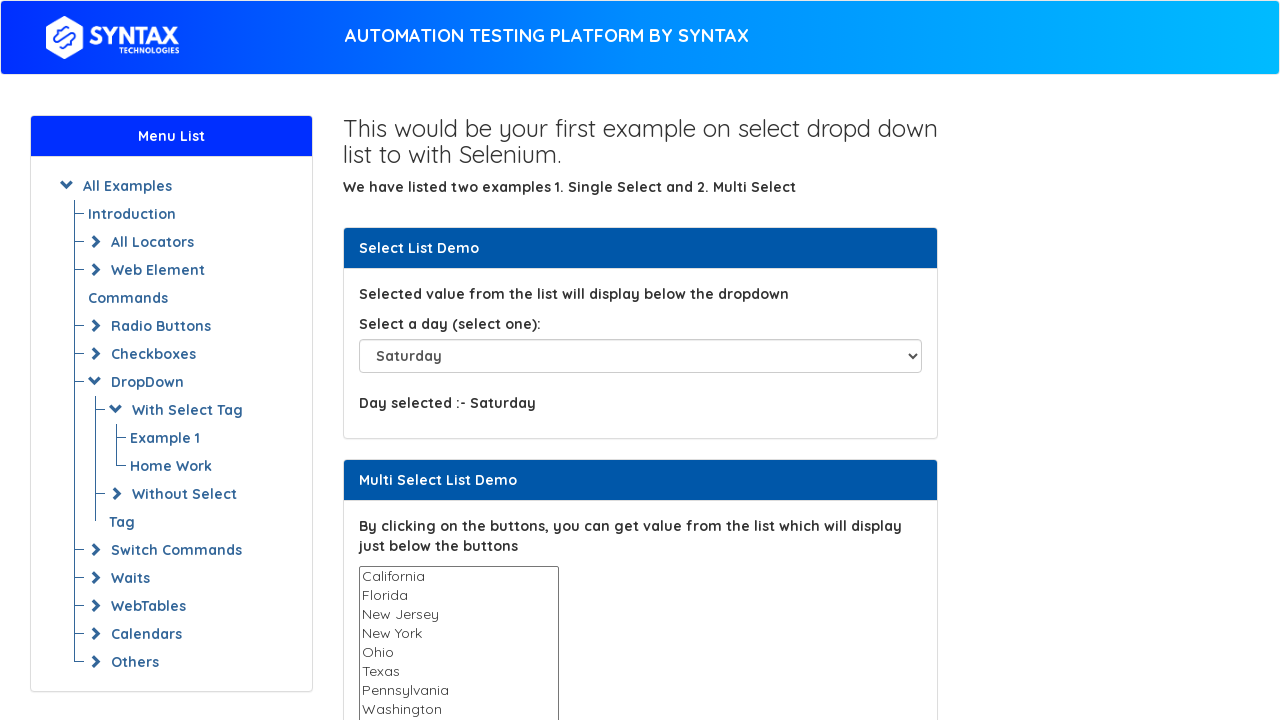

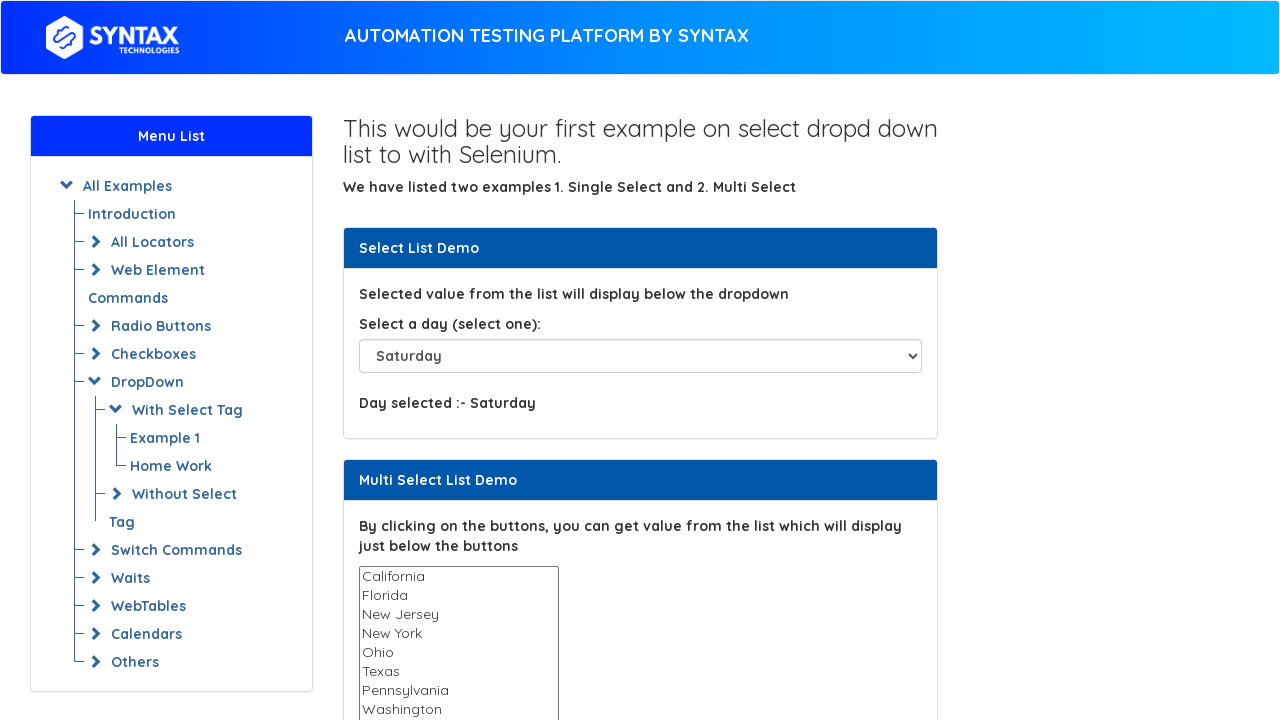